Tests text input functionality by clearing a textbox and entering new text

Starting URL: https://omayo.blogspot.com/

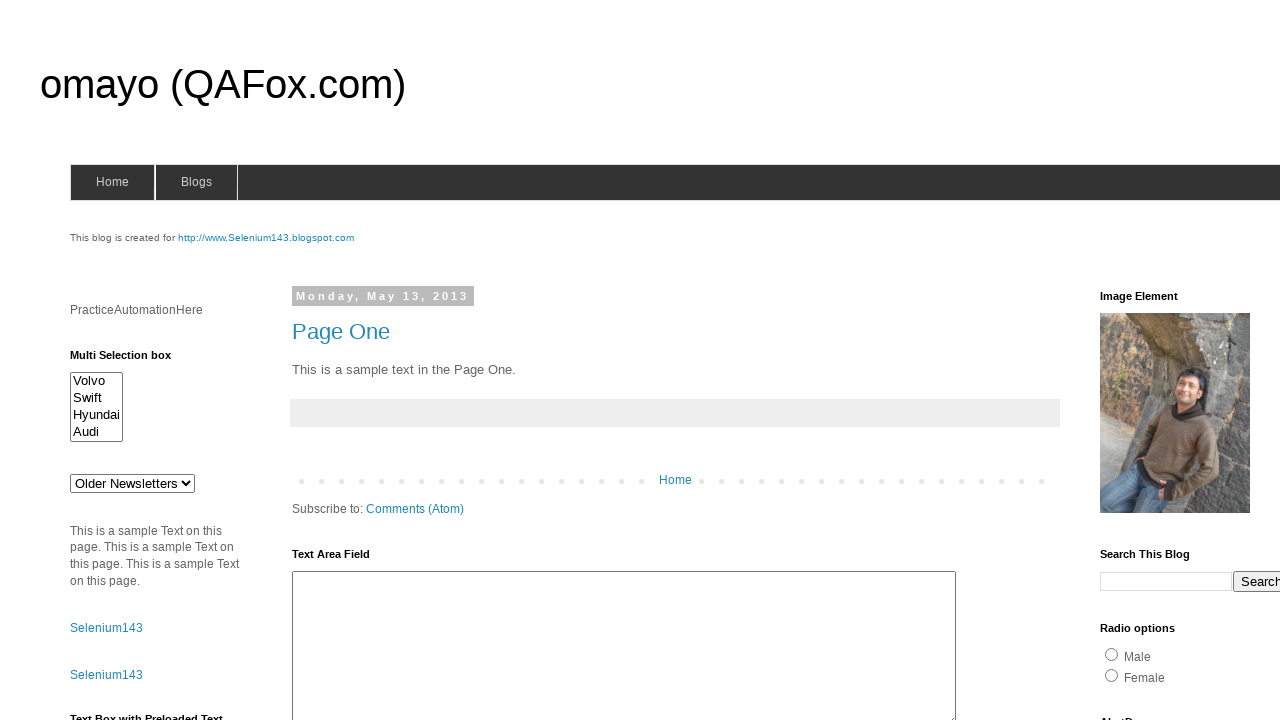

Cleared the textbox element on #textbox1
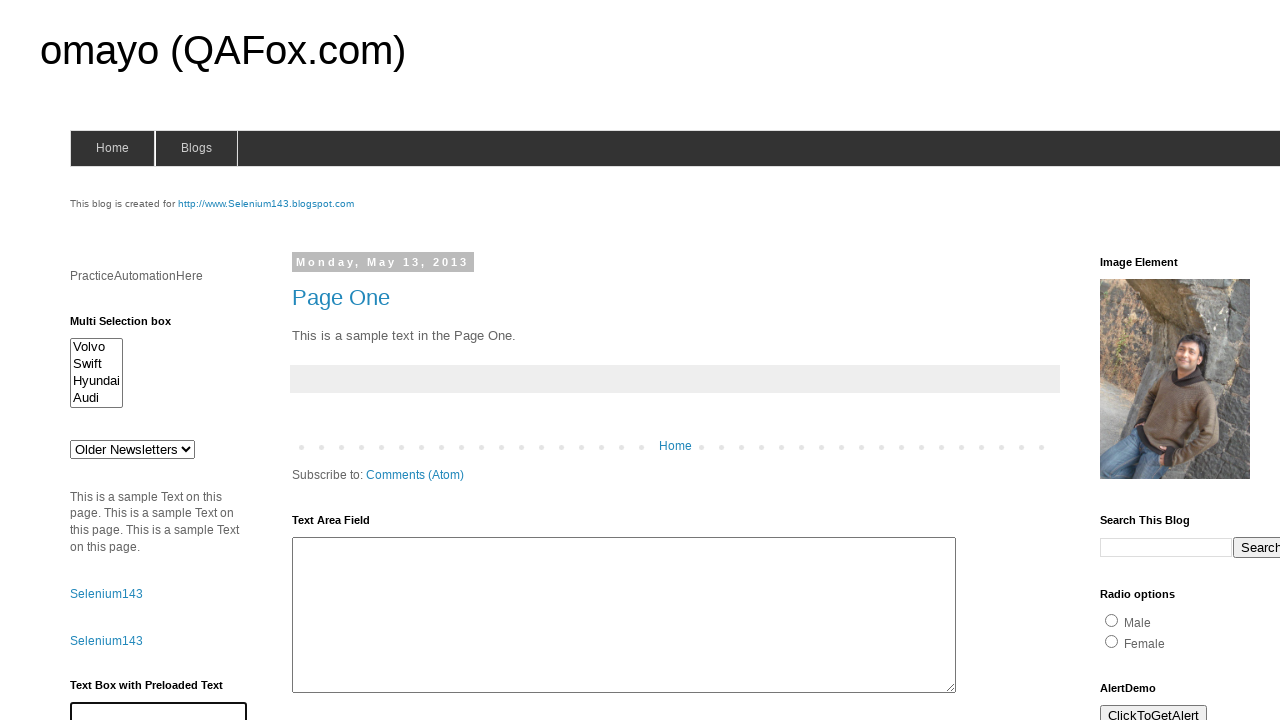

Entered 'RubyProgrammingTutorial' into the textbox on #textbox1
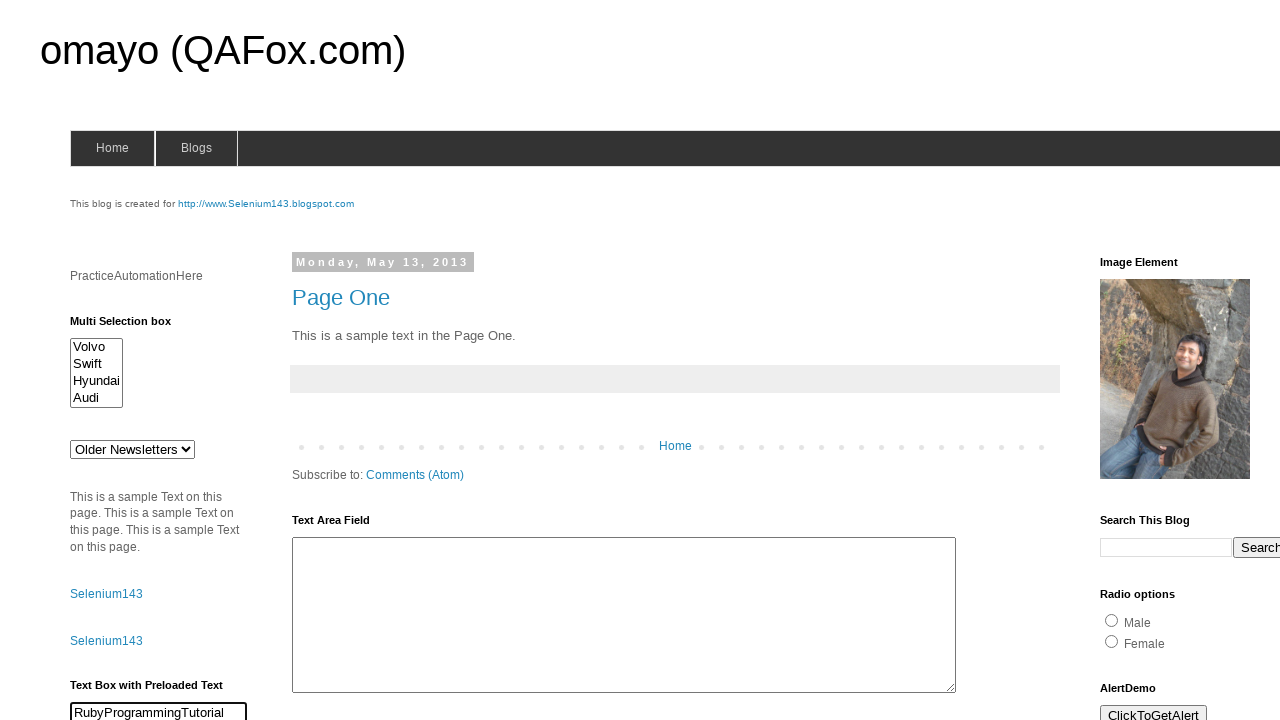

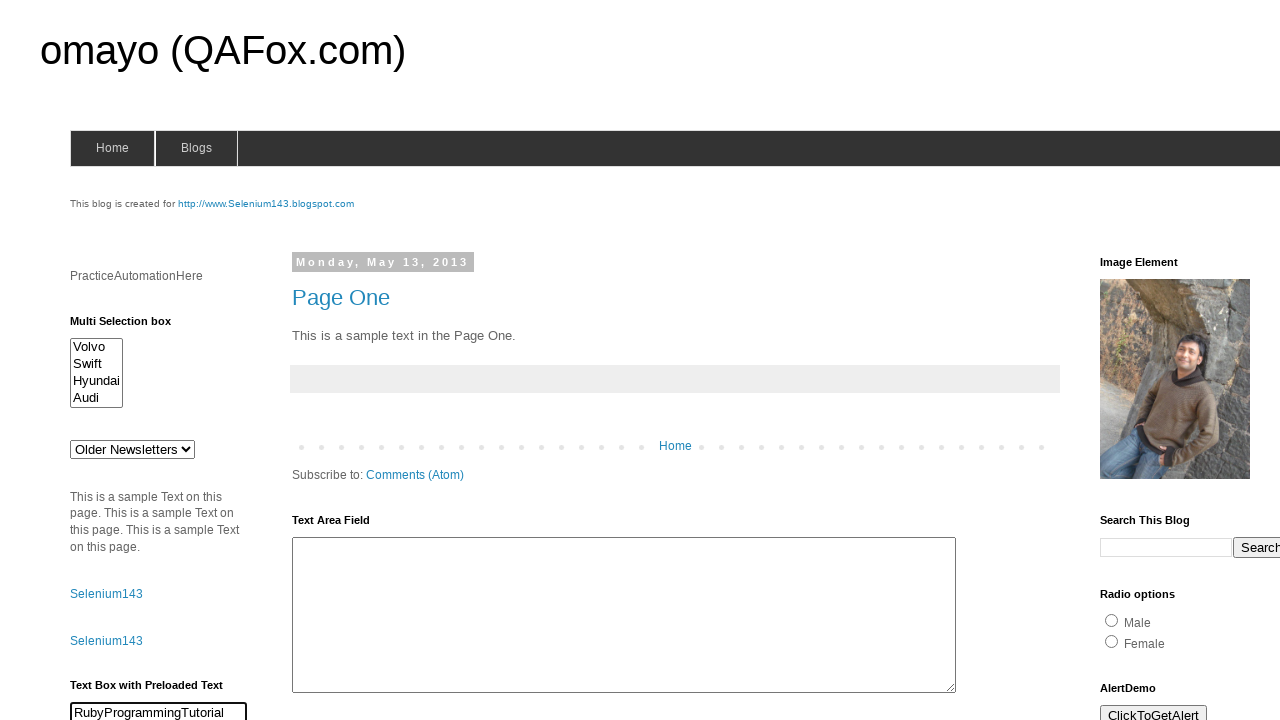